Tests JavaScript alert handling by clicking a button that triggers an alert and then accepting the alert dialog

Starting URL: https://the-internet.herokuapp.com/javascript_alerts

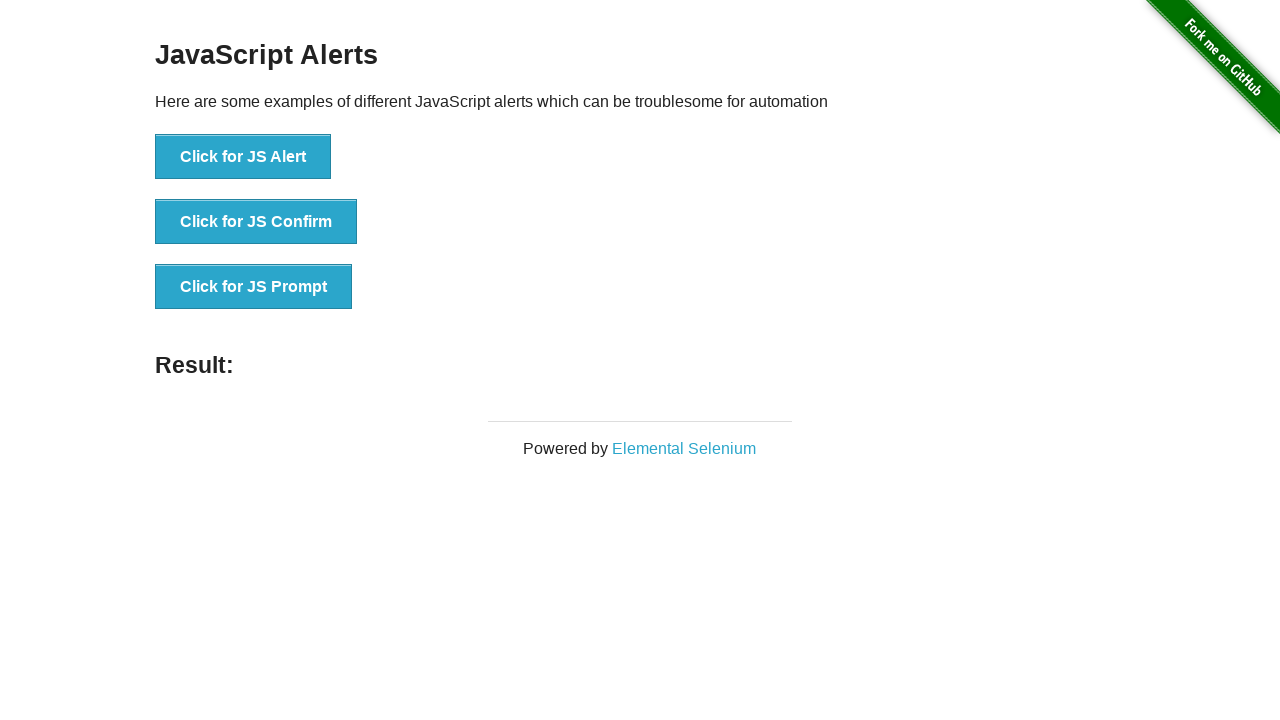

Clicked button to trigger JavaScript alert at (243, 157) on xpath=//button[text()='Click for JS Alert']
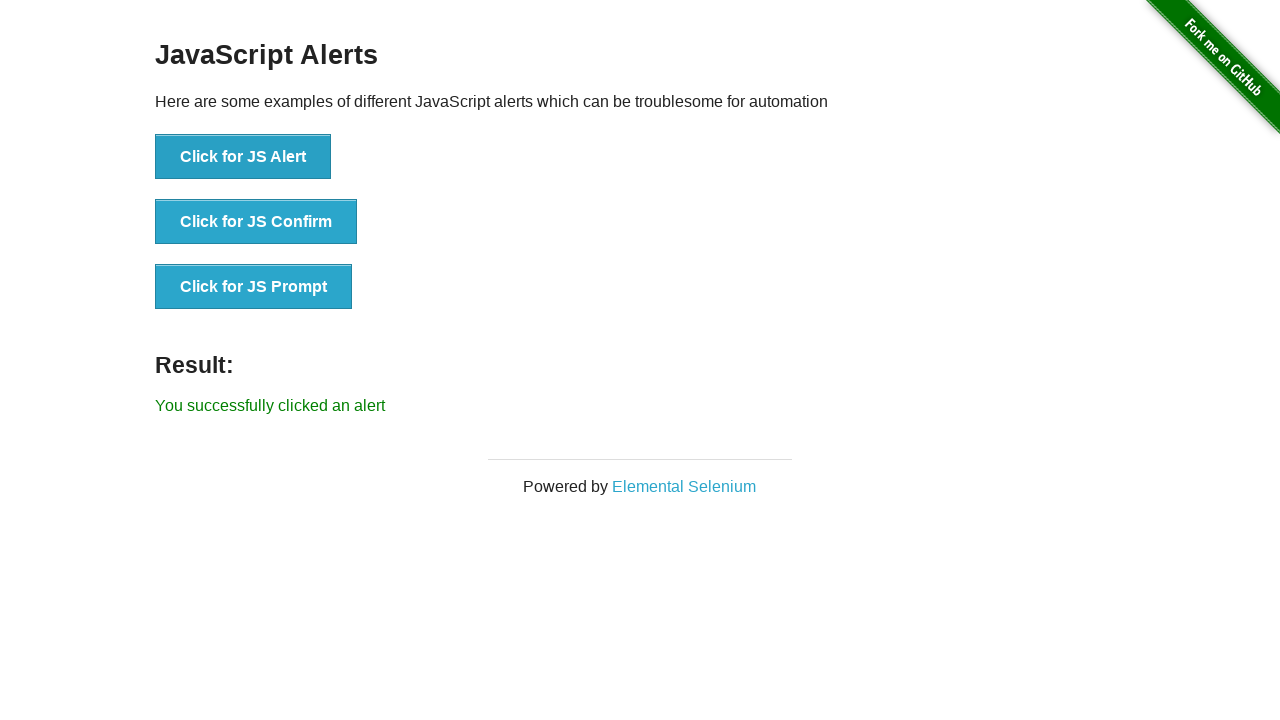

Set up dialog handler to accept alert
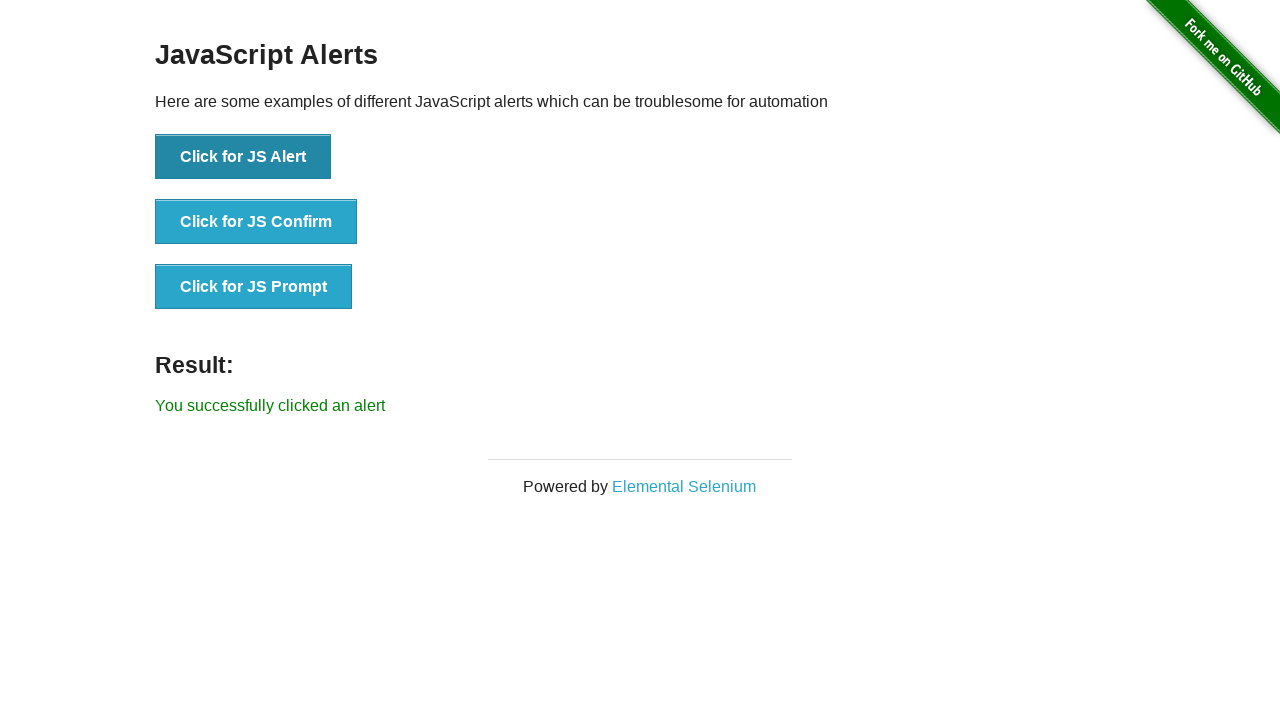

Alert was accepted and result element appeared
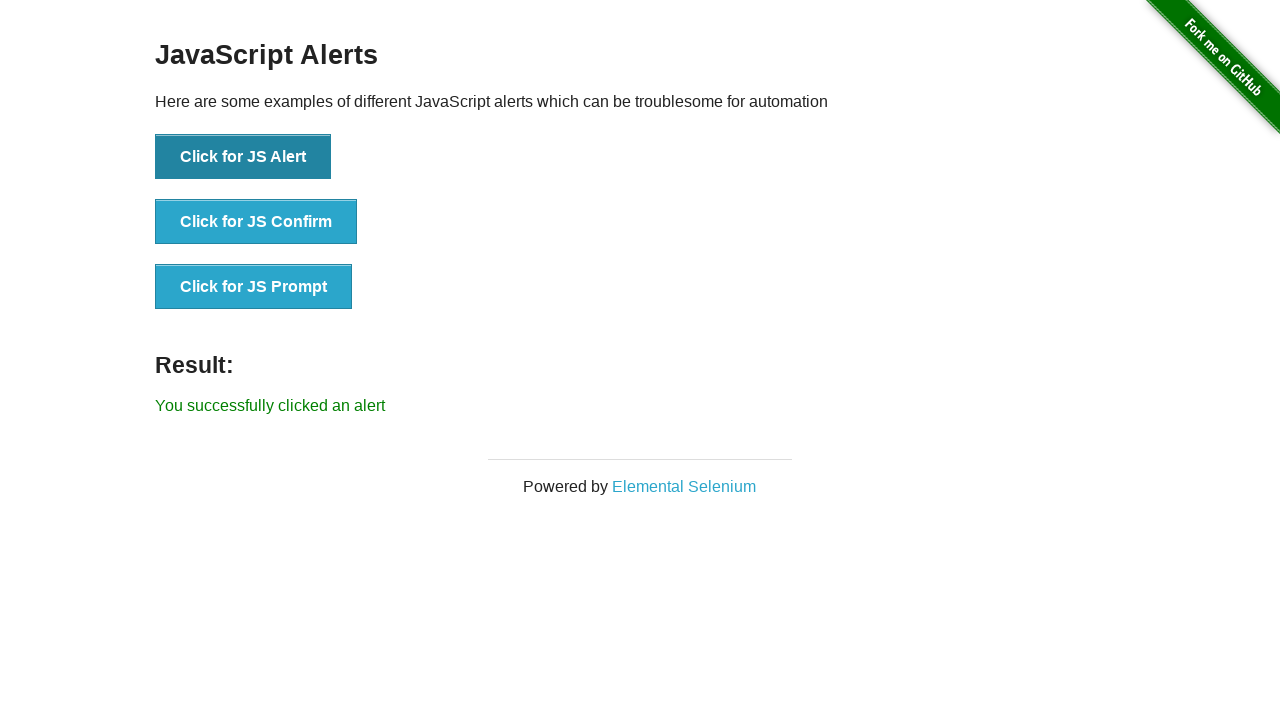

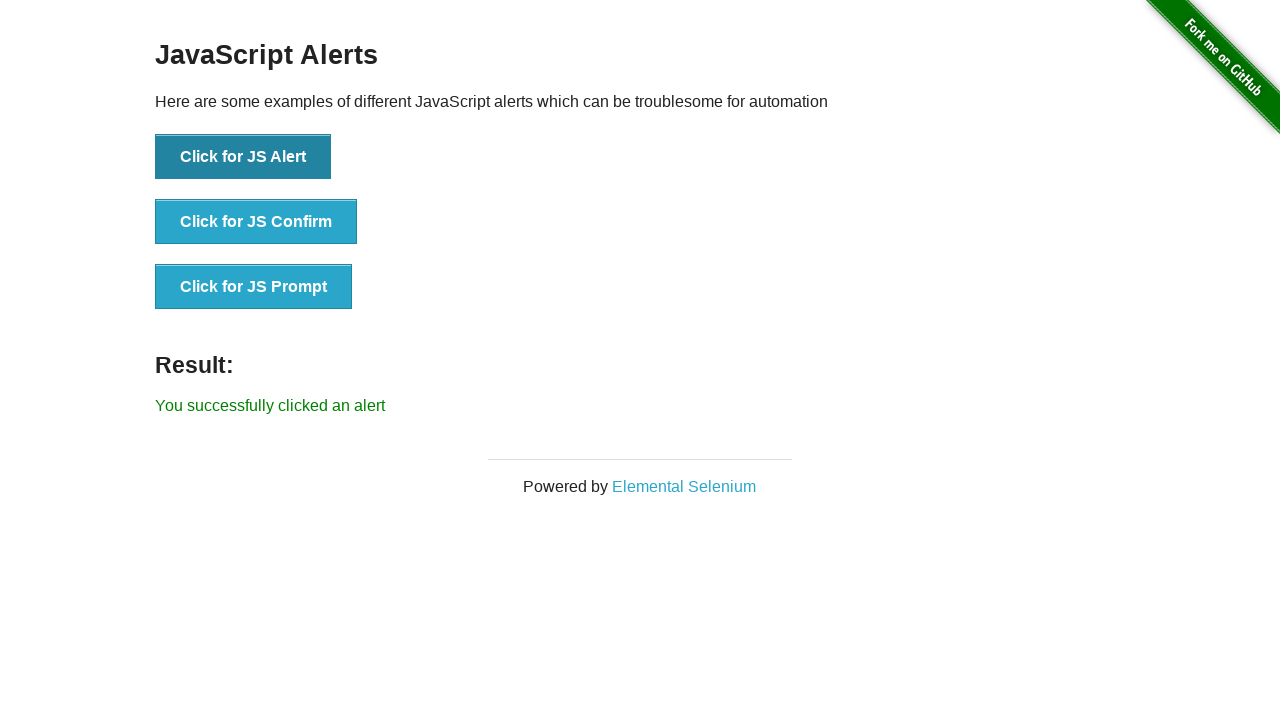